Verifies the website title is "OrangeHRM"

Starting URL: http://alchemy.hguy.co/orangehrm

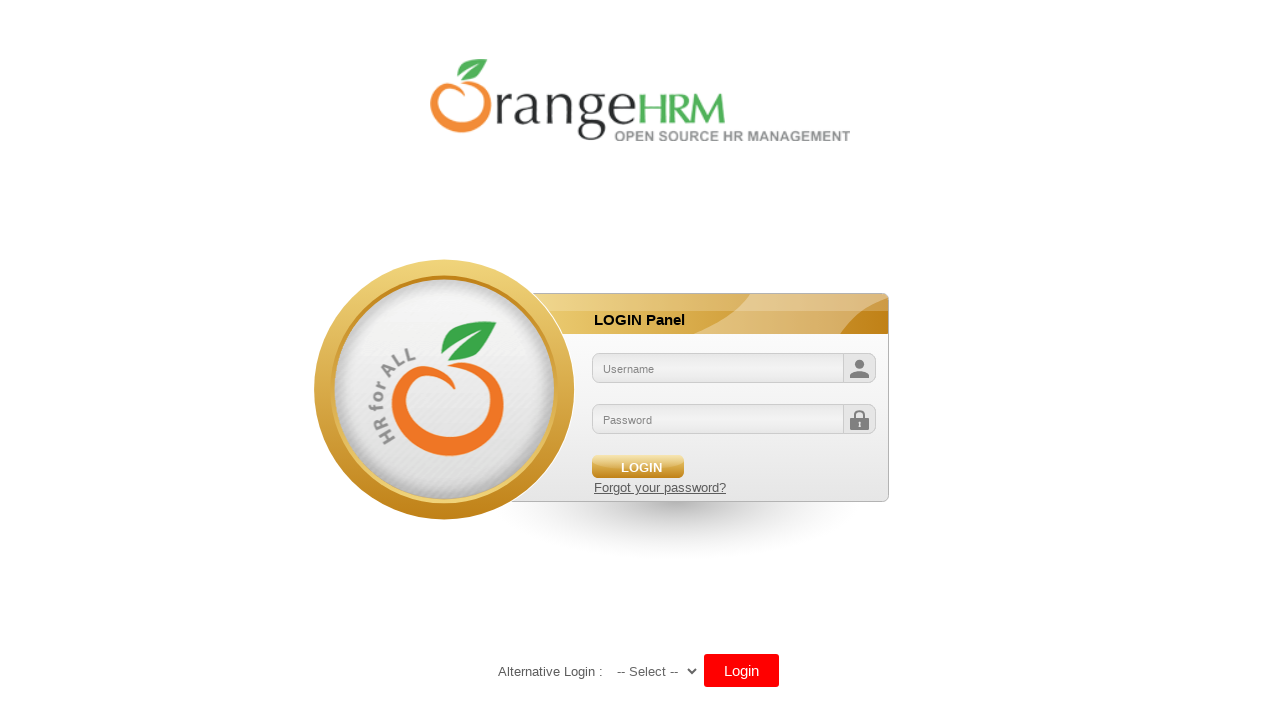

Navigated to OrangeHRM website at http://alchemy.hguy.co/orangehrm
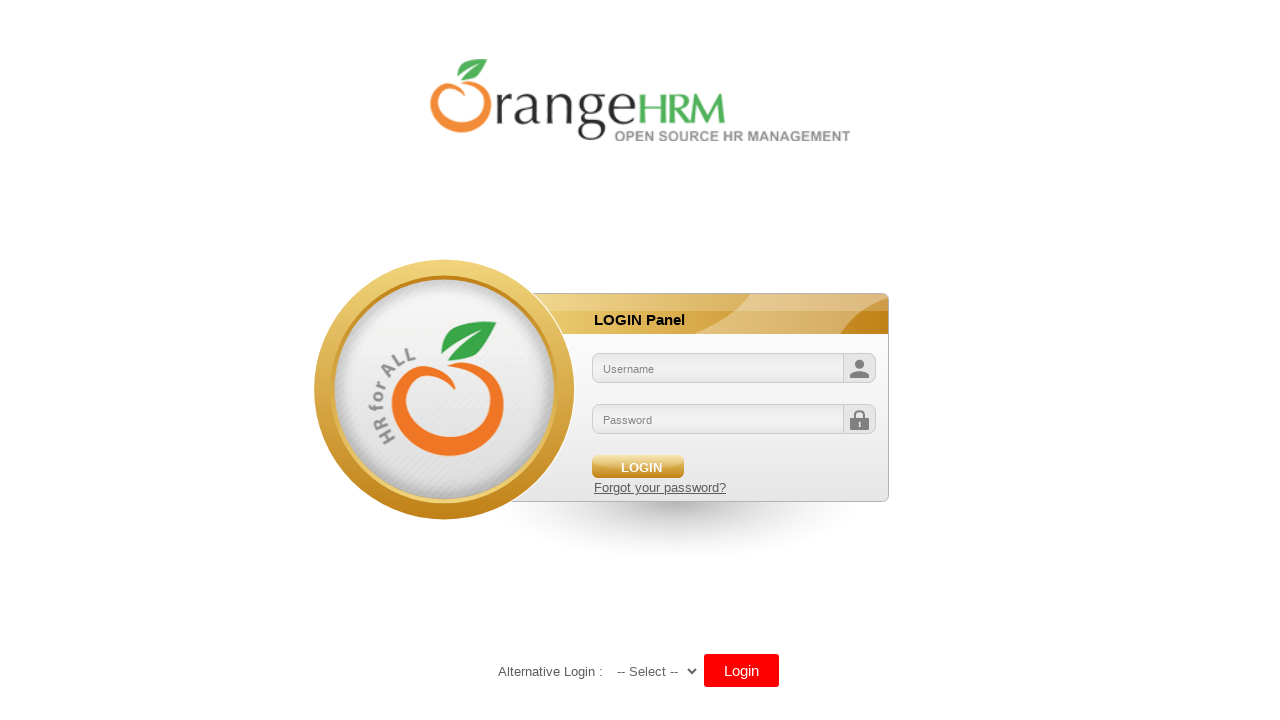

Retrieved page title
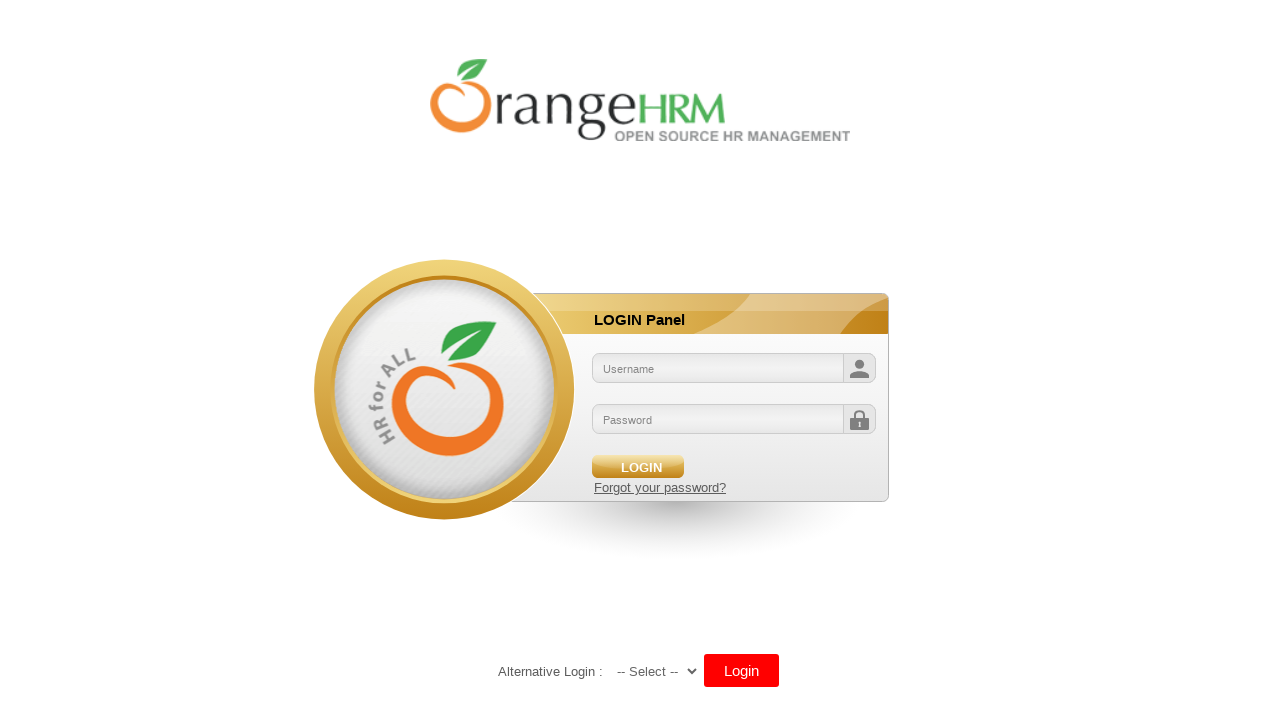

Verified page title is 'OrangeHRM'
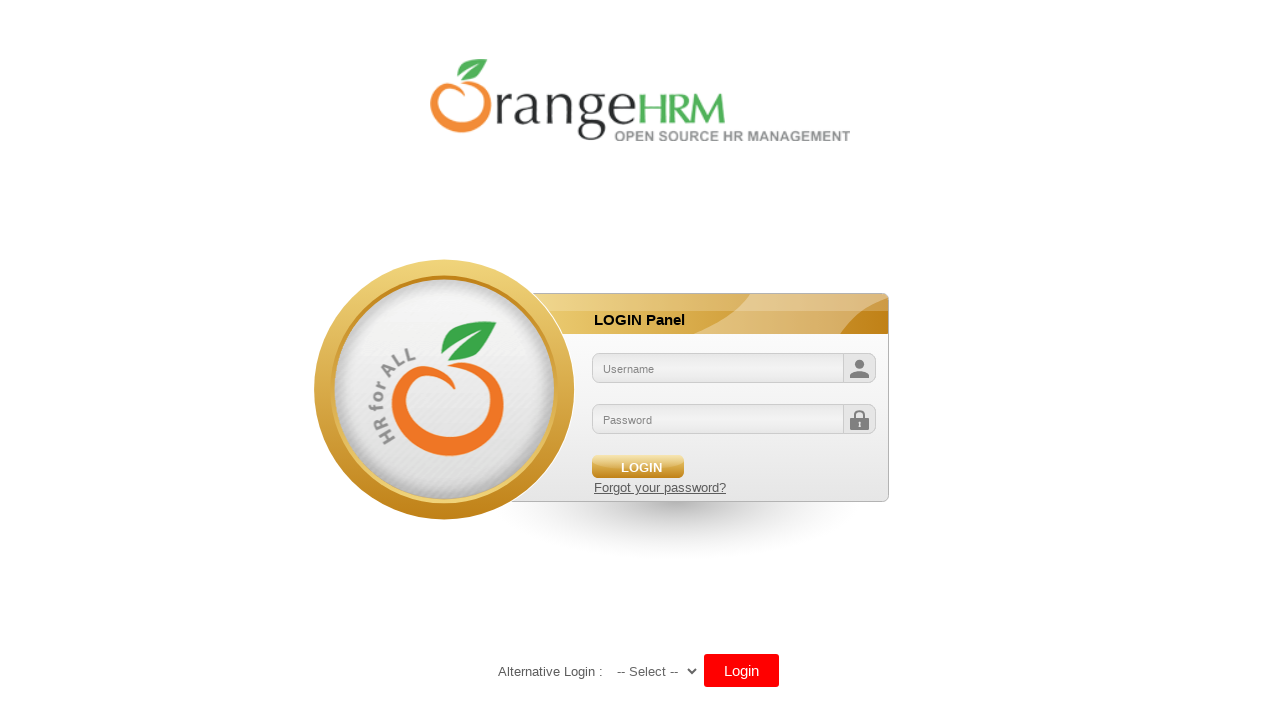

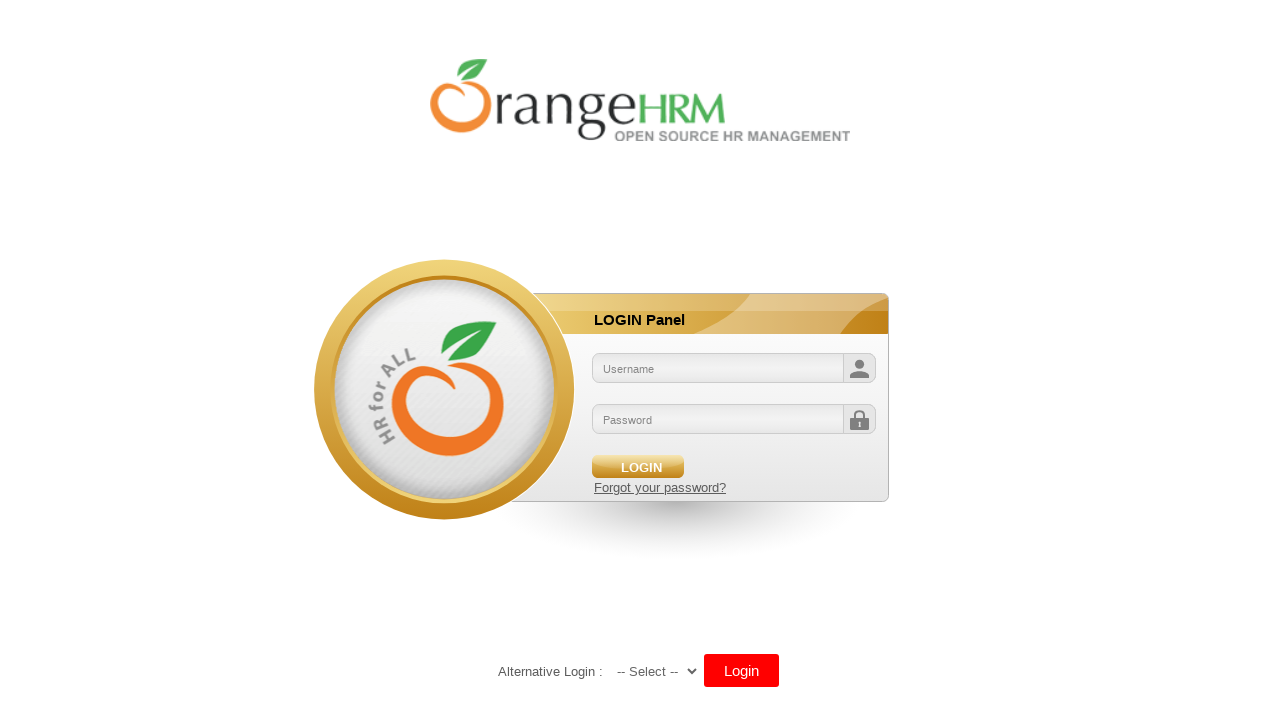